Tests that clicking the "Due" column header twice sorts the table data in descending order by verifying the dollar amounts are in reverse sorted order

Starting URL: http://the-internet.herokuapp.com/tables

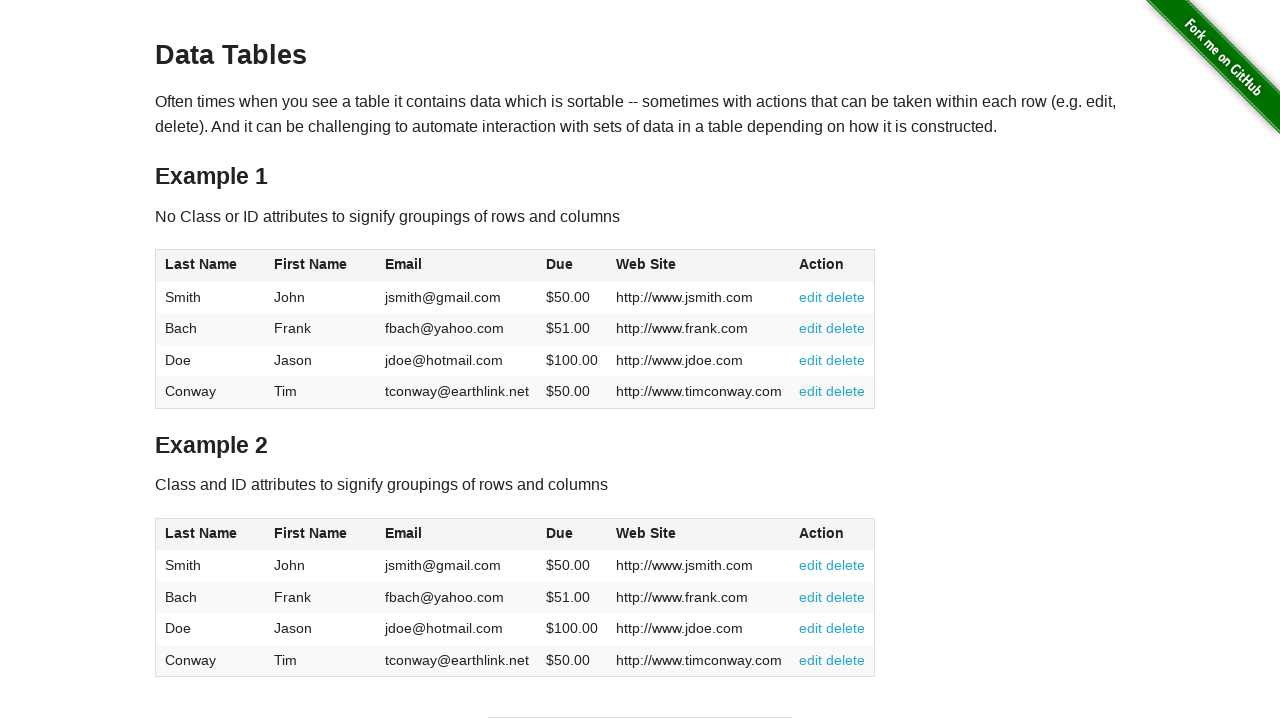

Clicked Due column header first time at (572, 266) on #table1 thead tr th:nth-of-type(4)
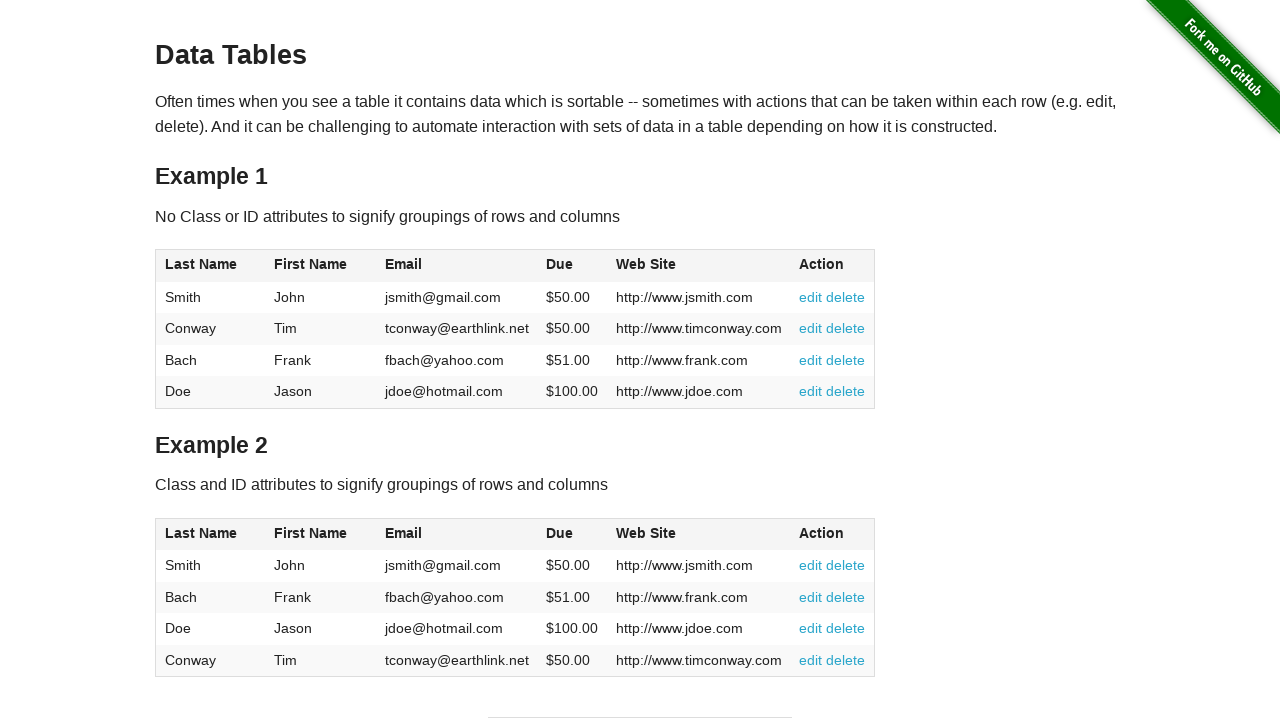

Clicked Due column header second time to sort descending at (572, 266) on #table1 thead tr th:nth-of-type(4)
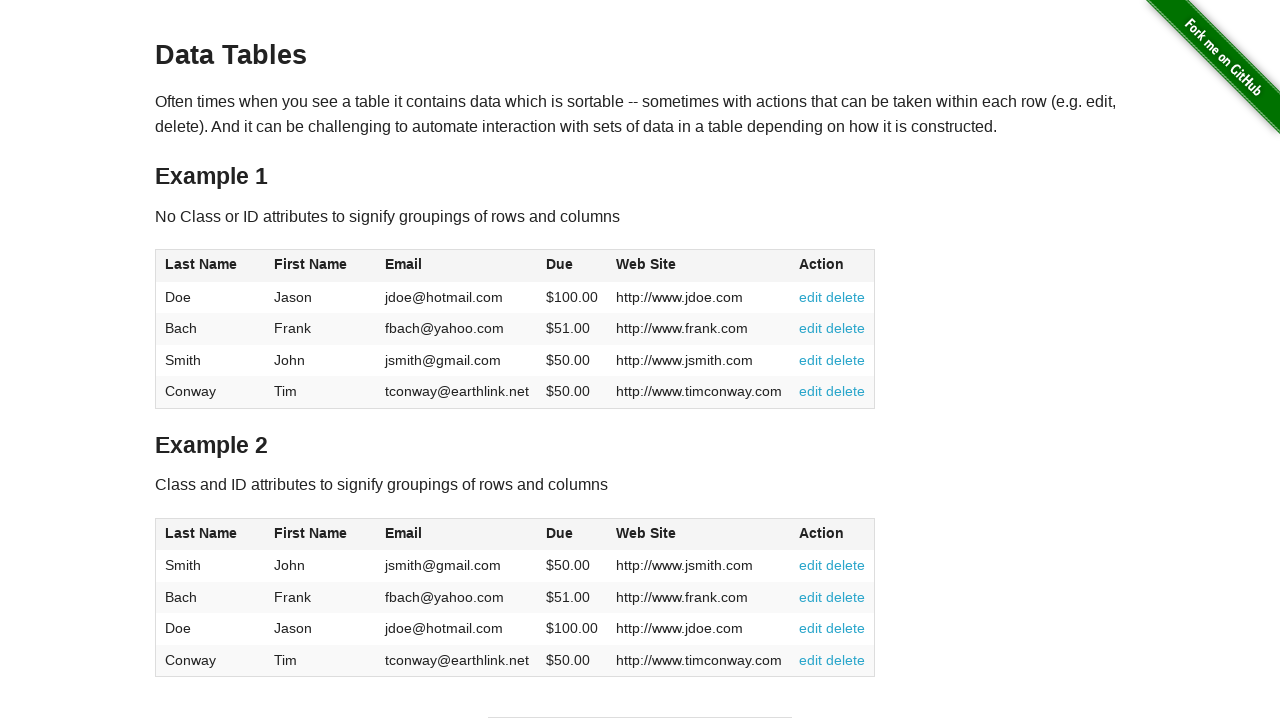

Table data loaded and Due column cells are present
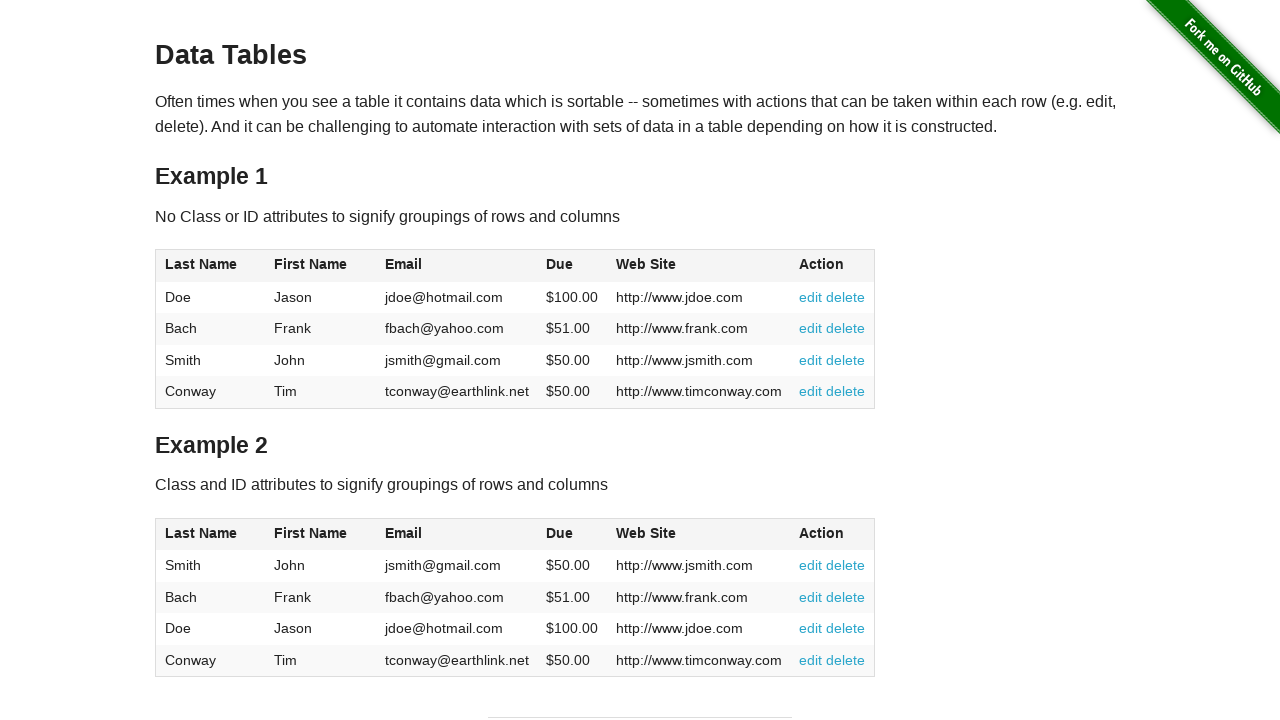

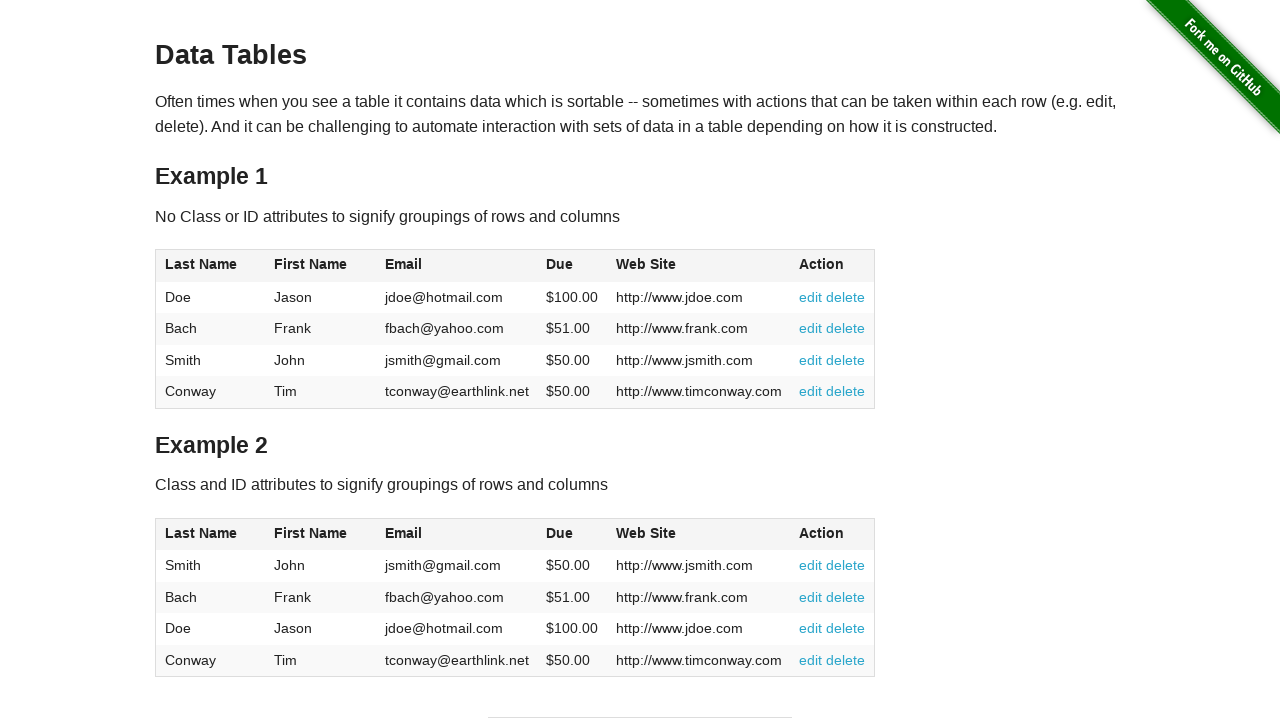